Tests the draggable functionality by moving a draggable element to a new position

Starting URL: https://jqueryui.com/draggable/

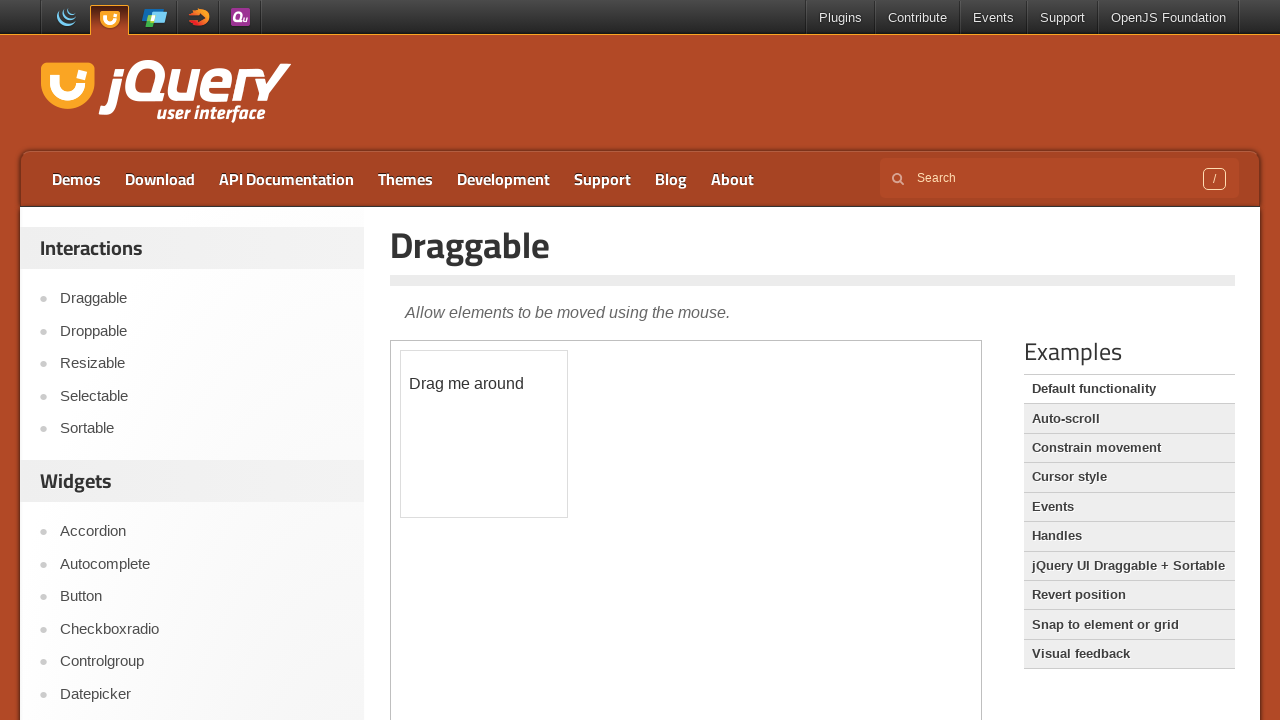

Navigated to jQuery UI draggable demo page
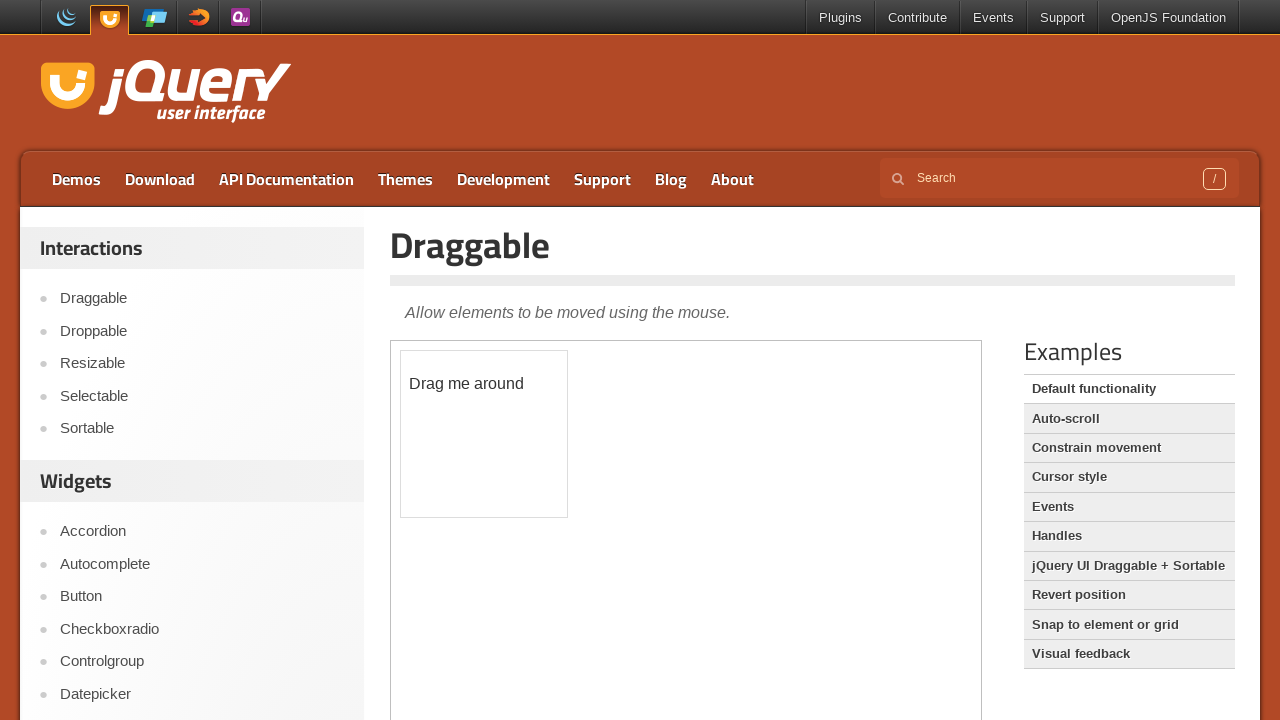

Located iframe containing draggable element
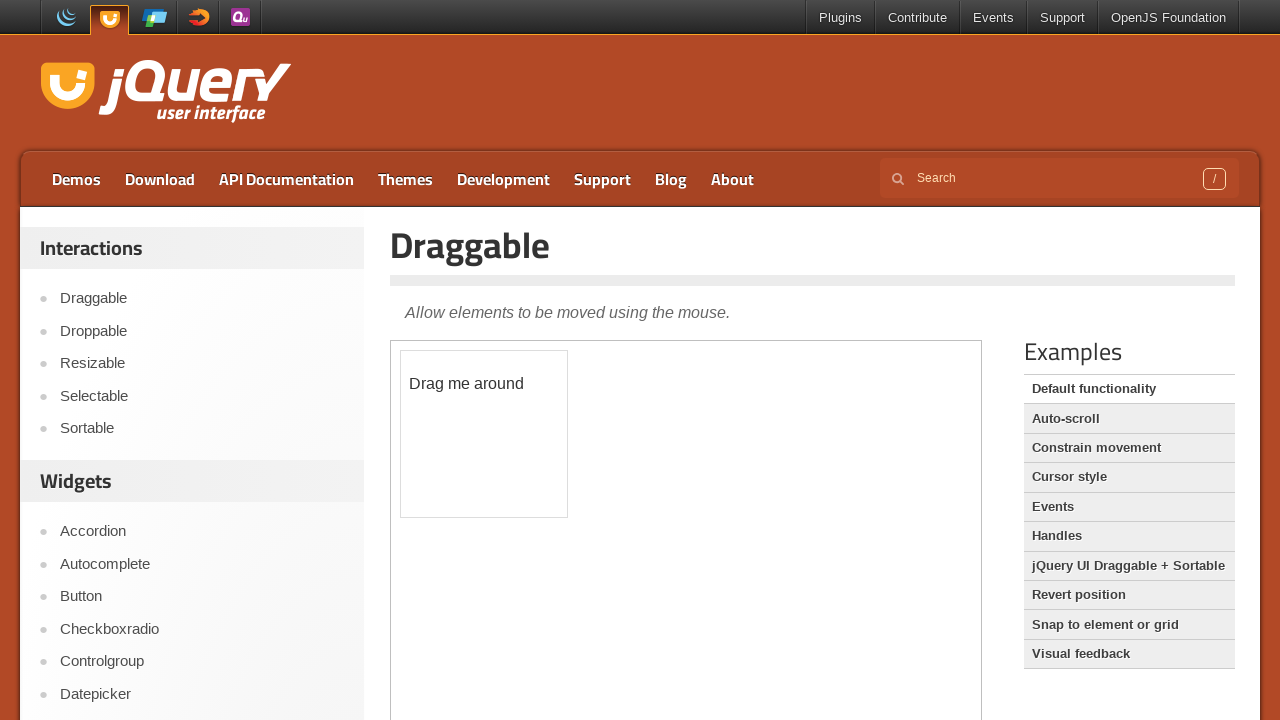

Located draggable element with id 'draggable'
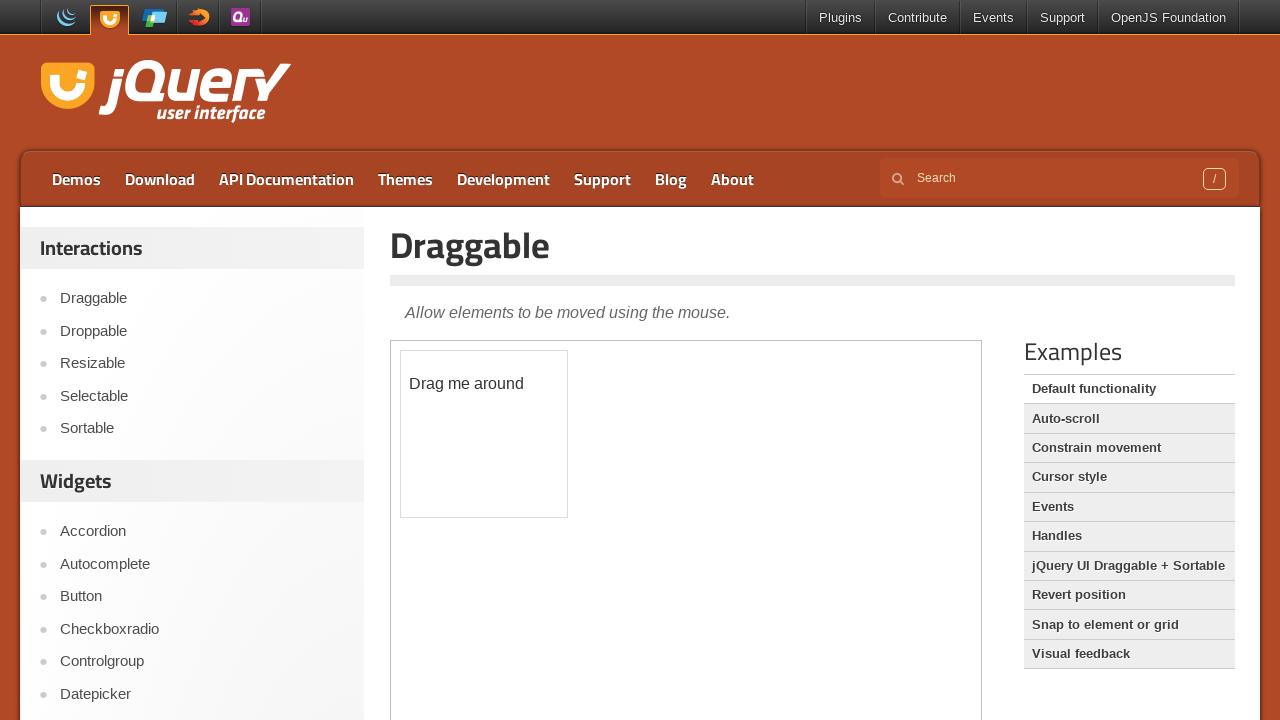

Dragged element 30 pixels right and 30 pixels down at (431, 381)
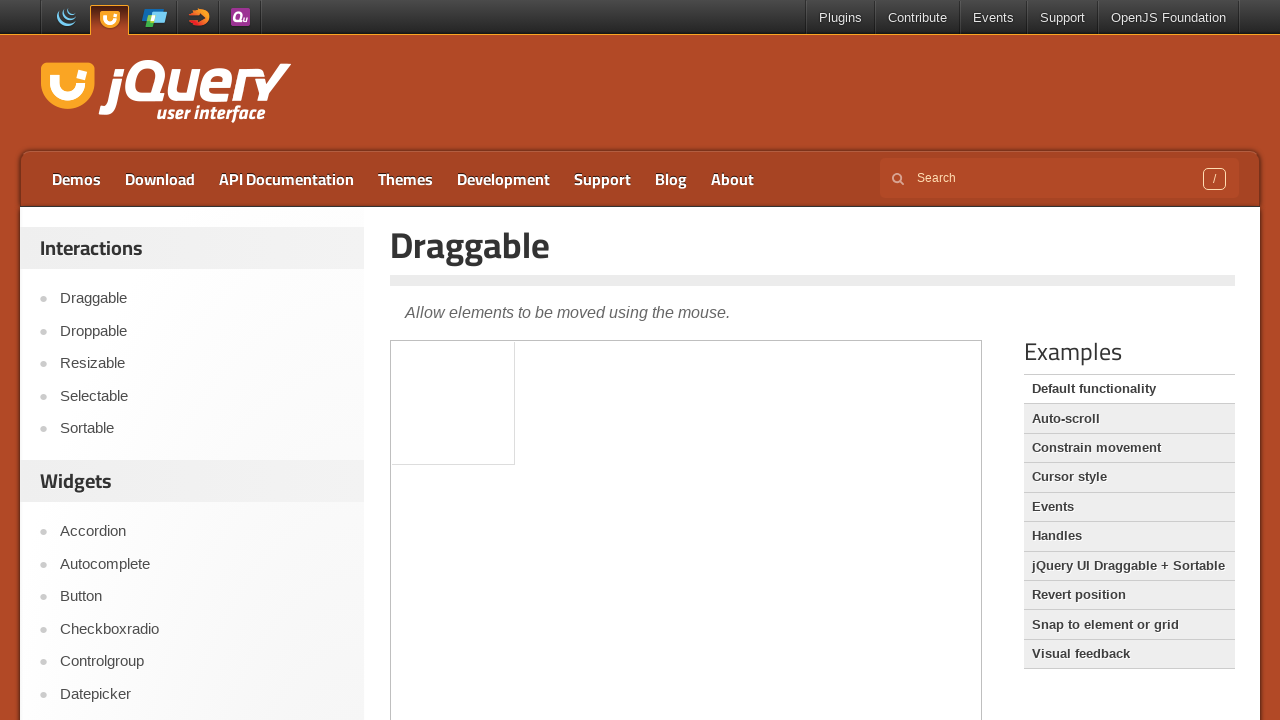

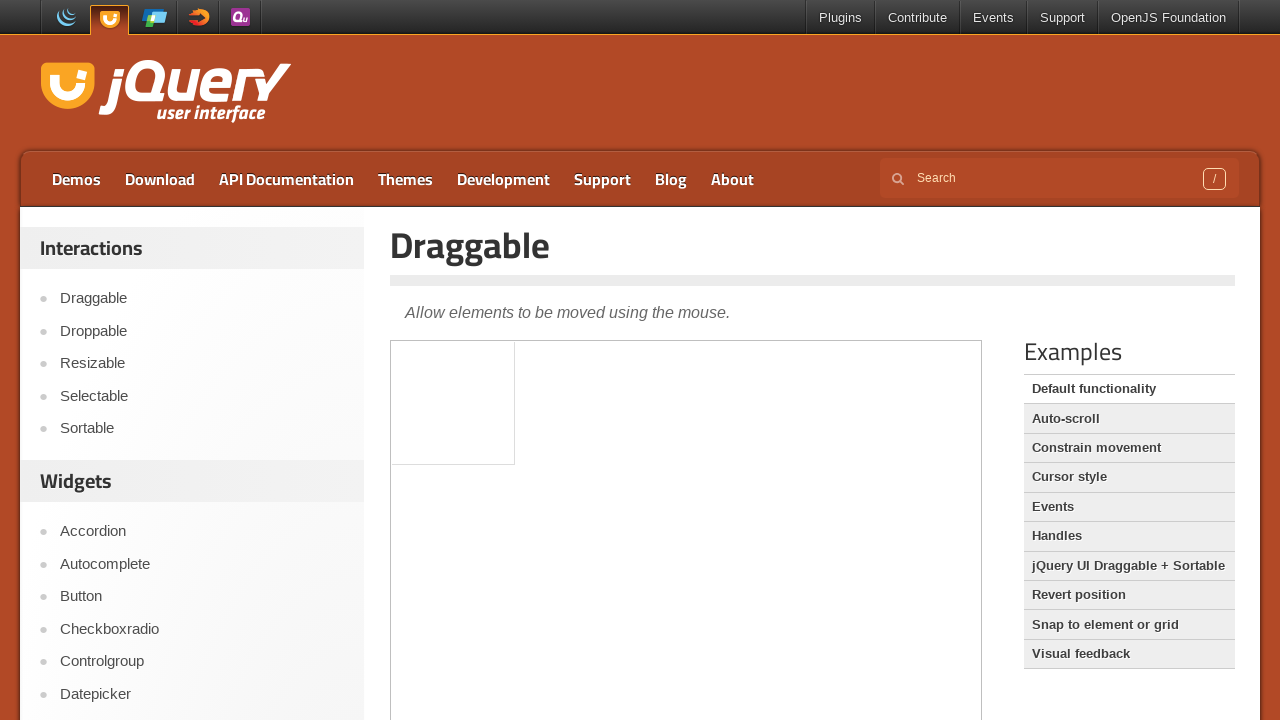